Tests multi-window handling by opening a new tab, extracting text from the second window, and using that text to fill a form field in the first window

Starting URL: https://rahulshettyacademy.com/angularpractice/

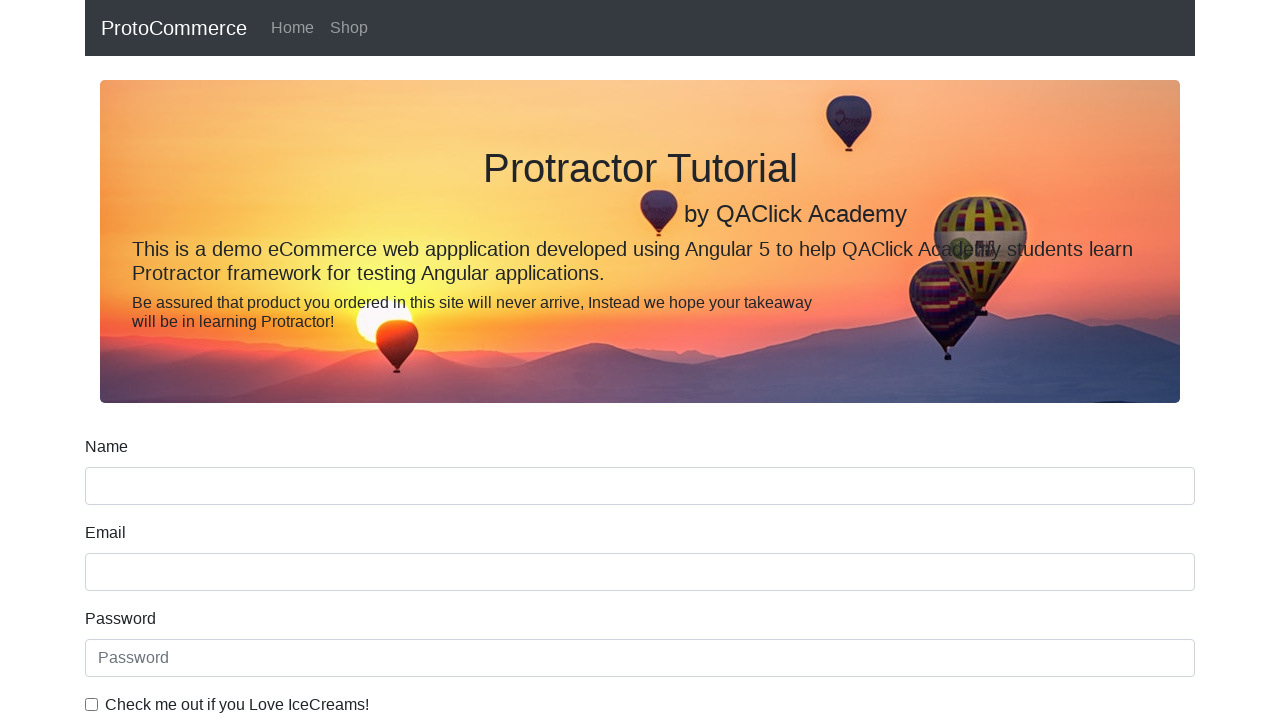

Opened new page/tab in current context
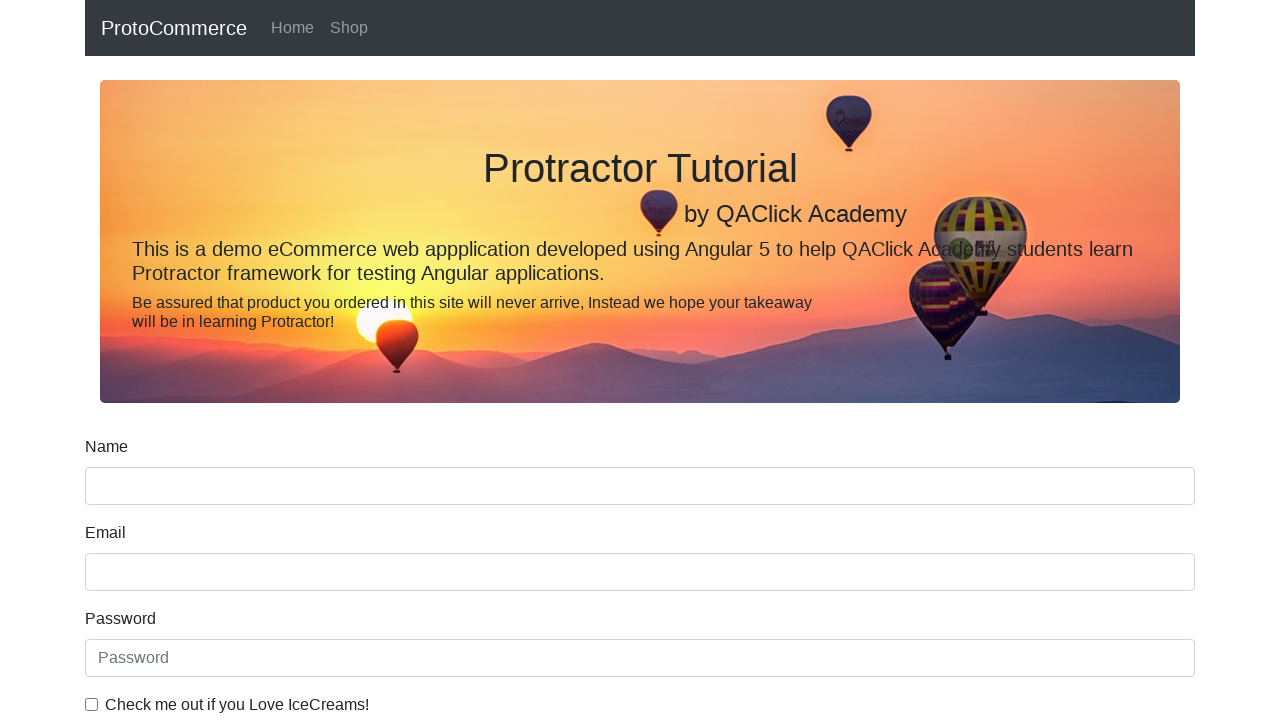

Navigated new page to https://rahulshettyacademy.com/
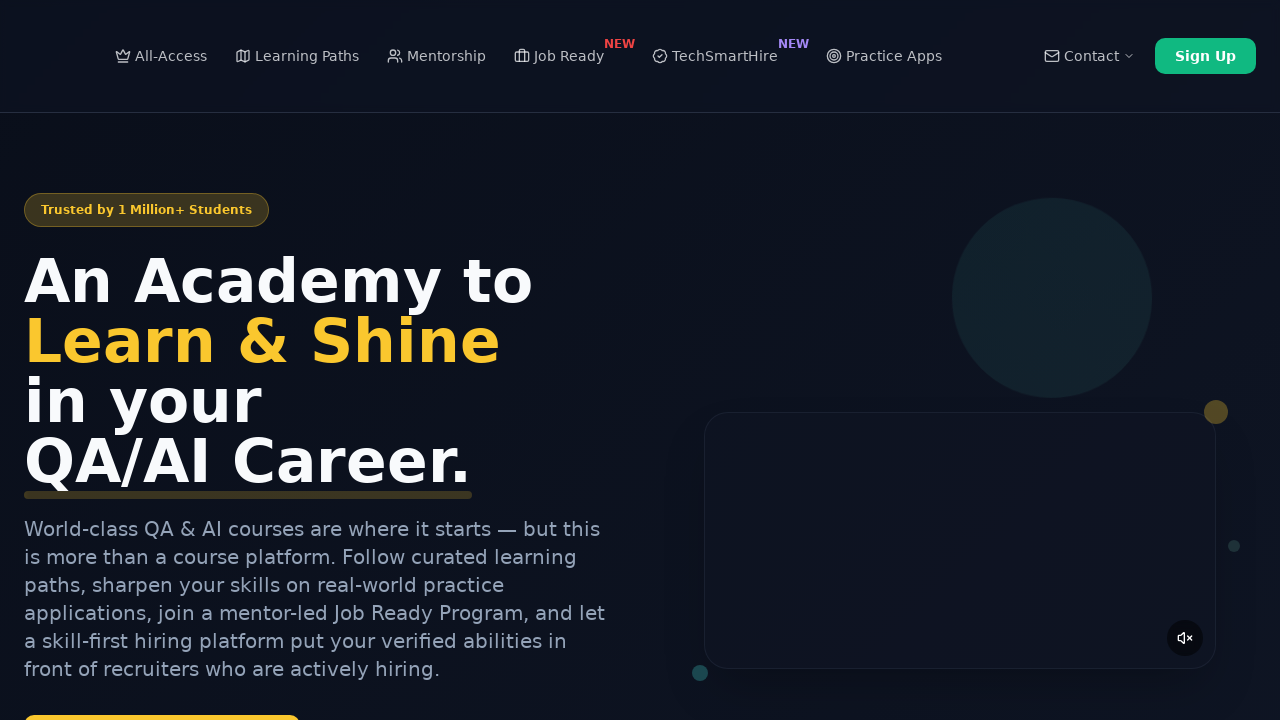

Located all course links in new page
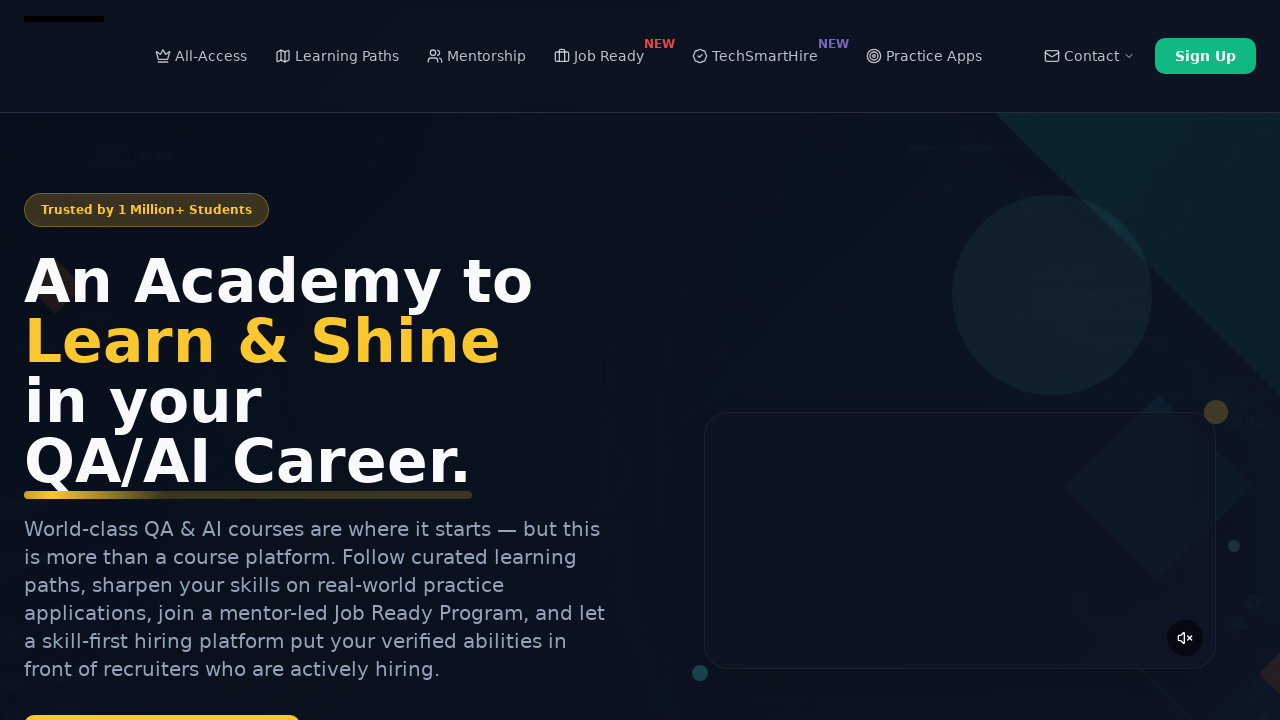

Extracted text from second course link: 'Playwright Testing'
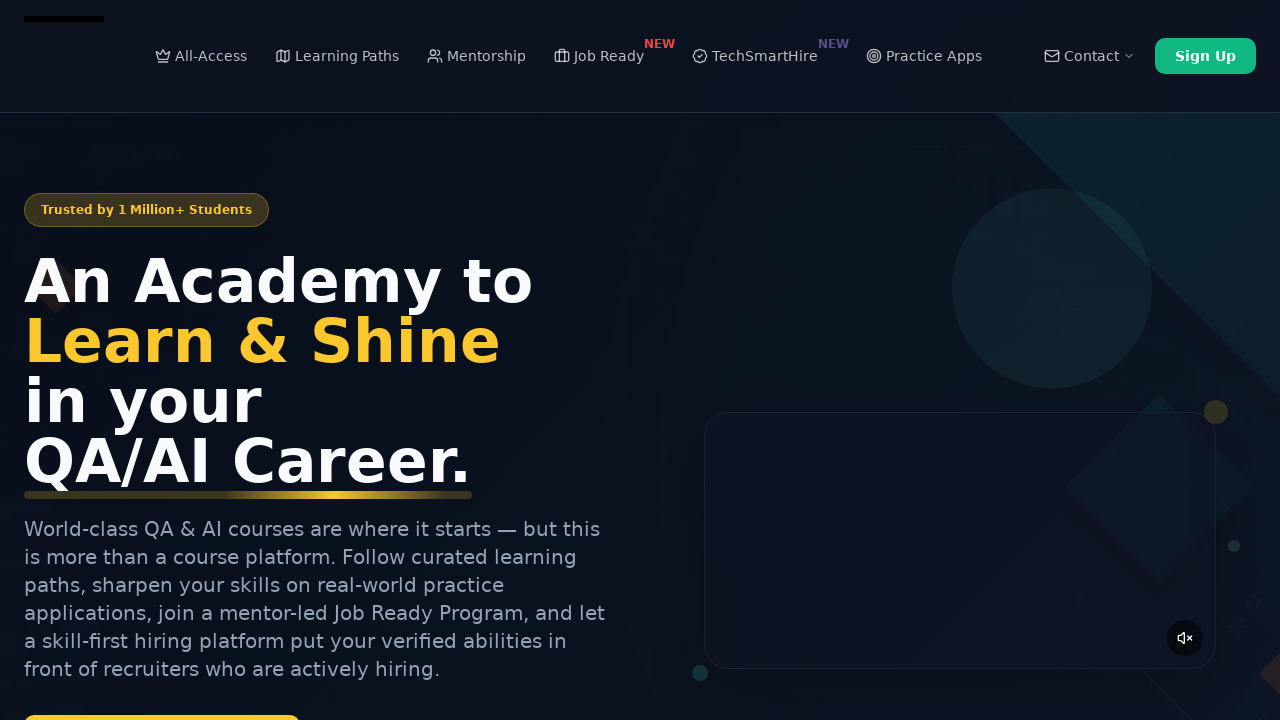

Closed the new page/tab
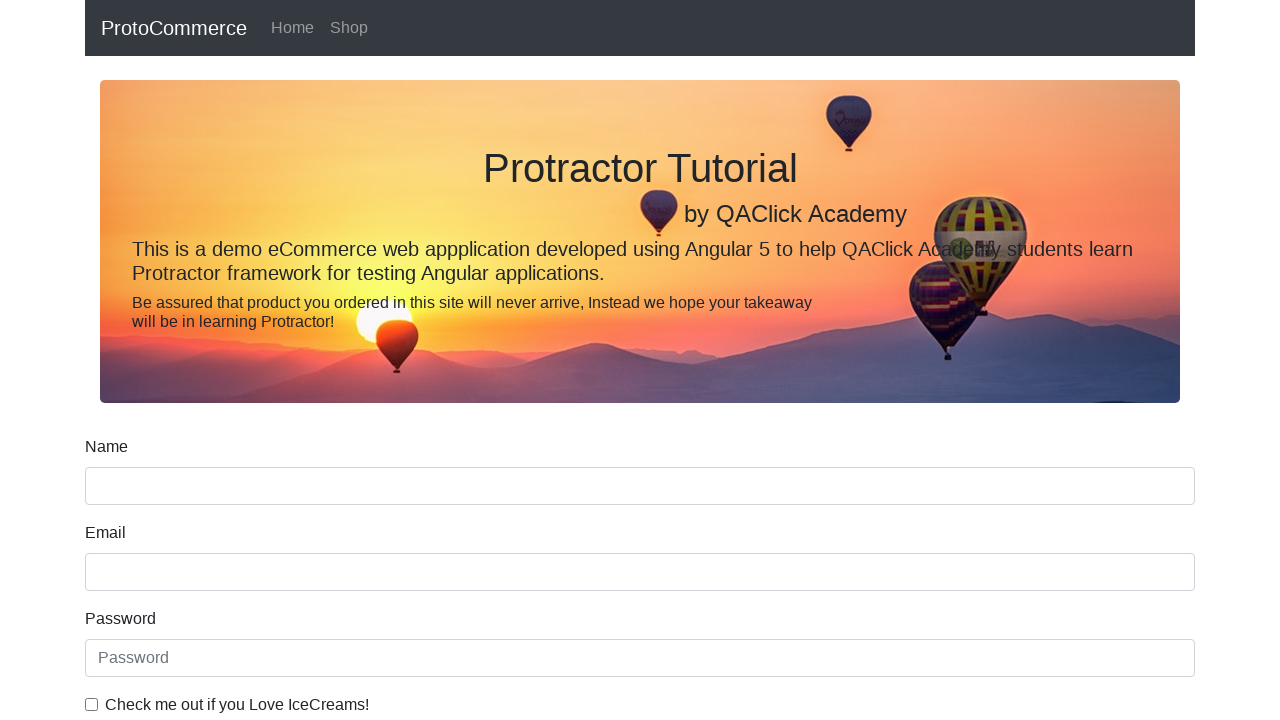

Filled name field with extracted course name: 'Playwright Testing' on [name='name']
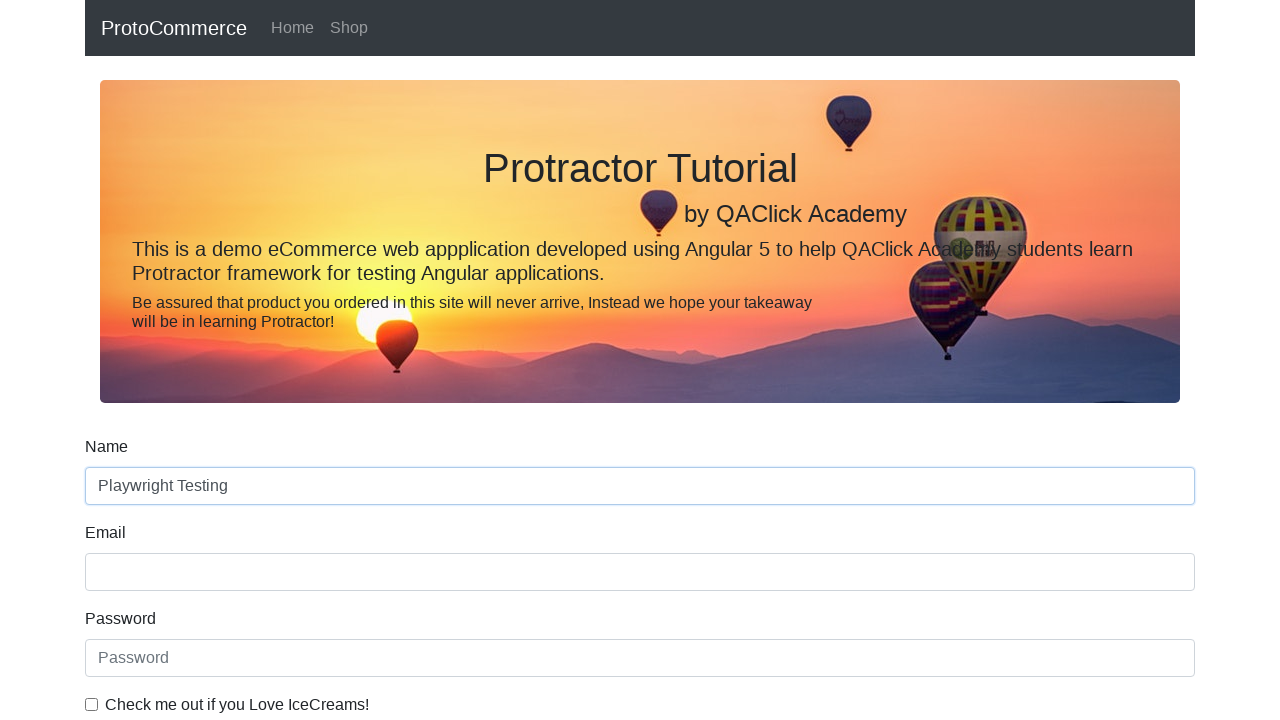

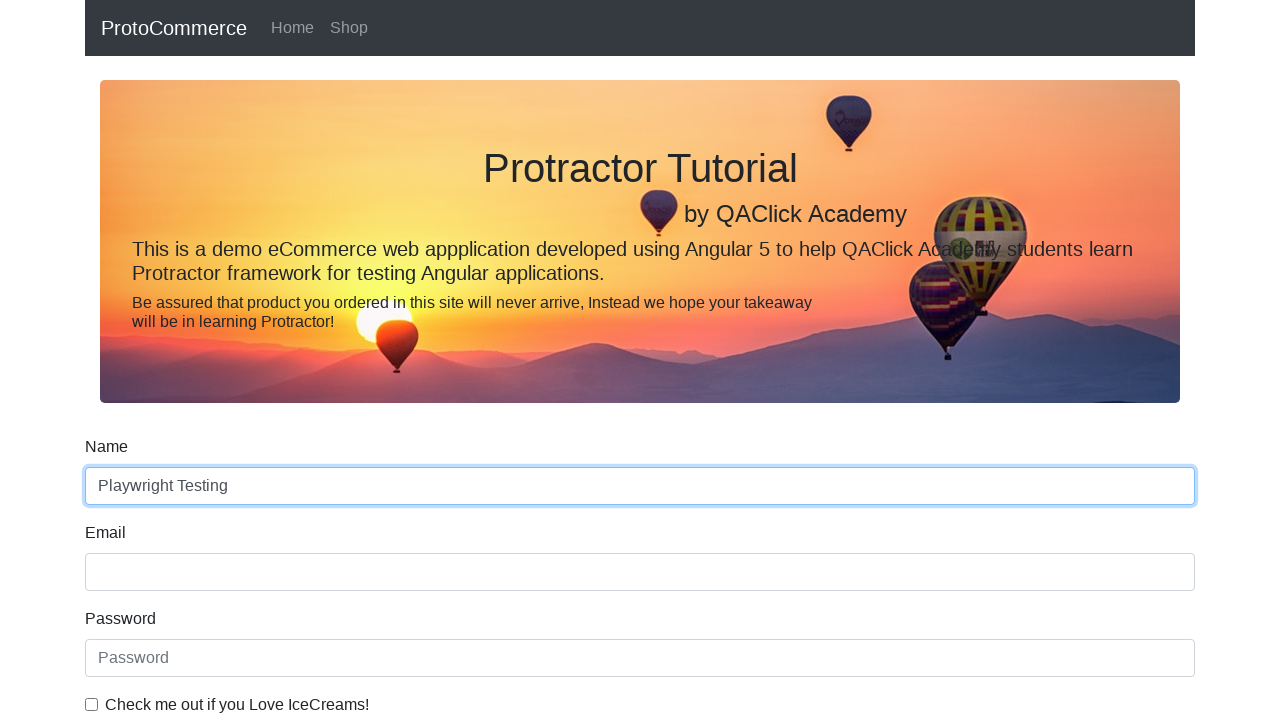